Tests the home page icon functionality by using keyboard navigation (Tab and Enter) to activate the home icon and verify the page remains on the homepage

Starting URL: https://shopdemo.fatfreeshop.com/

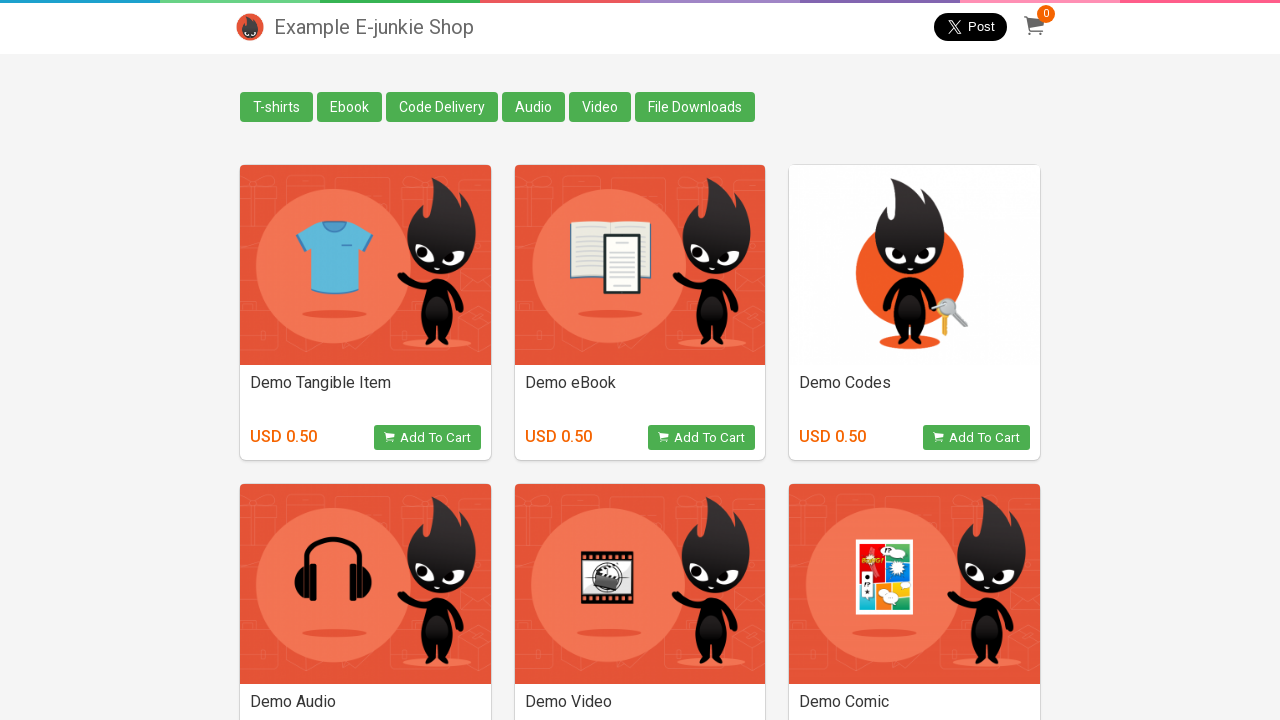

Waited for homepage to load at https://shopdemo.fatfreeshop.com/
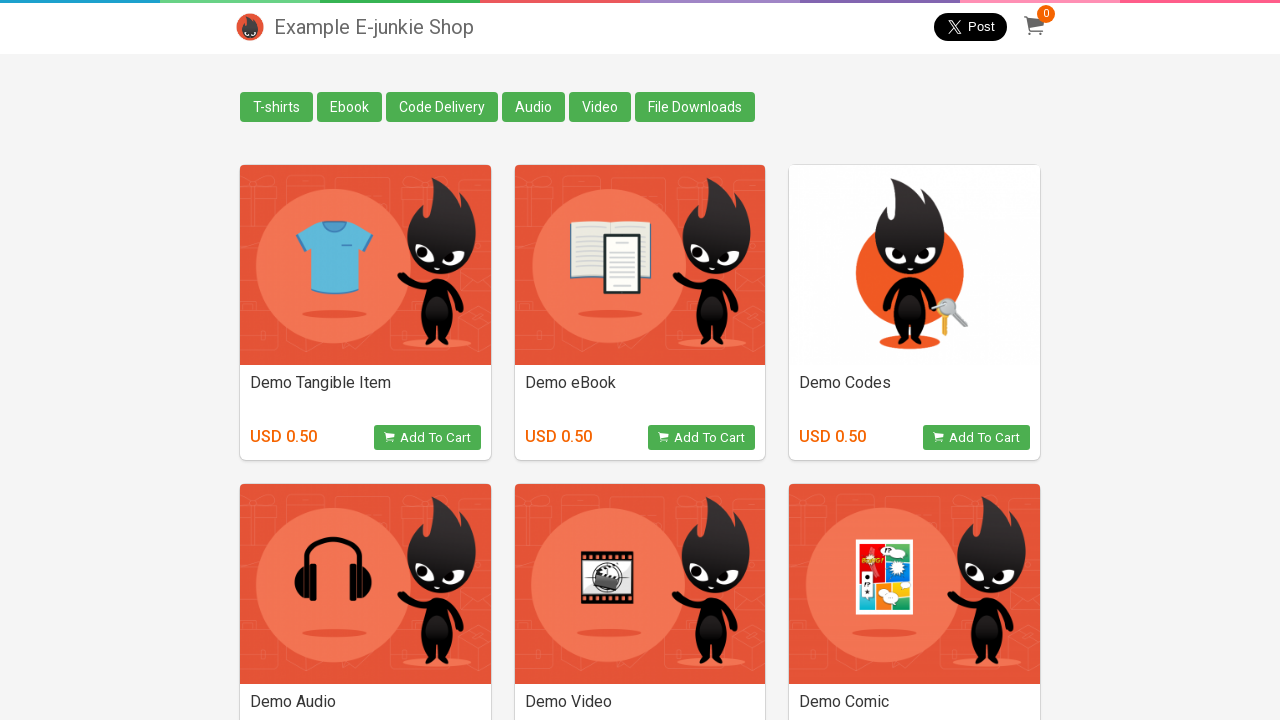

Pressed Tab key to focus on first element (home icon)
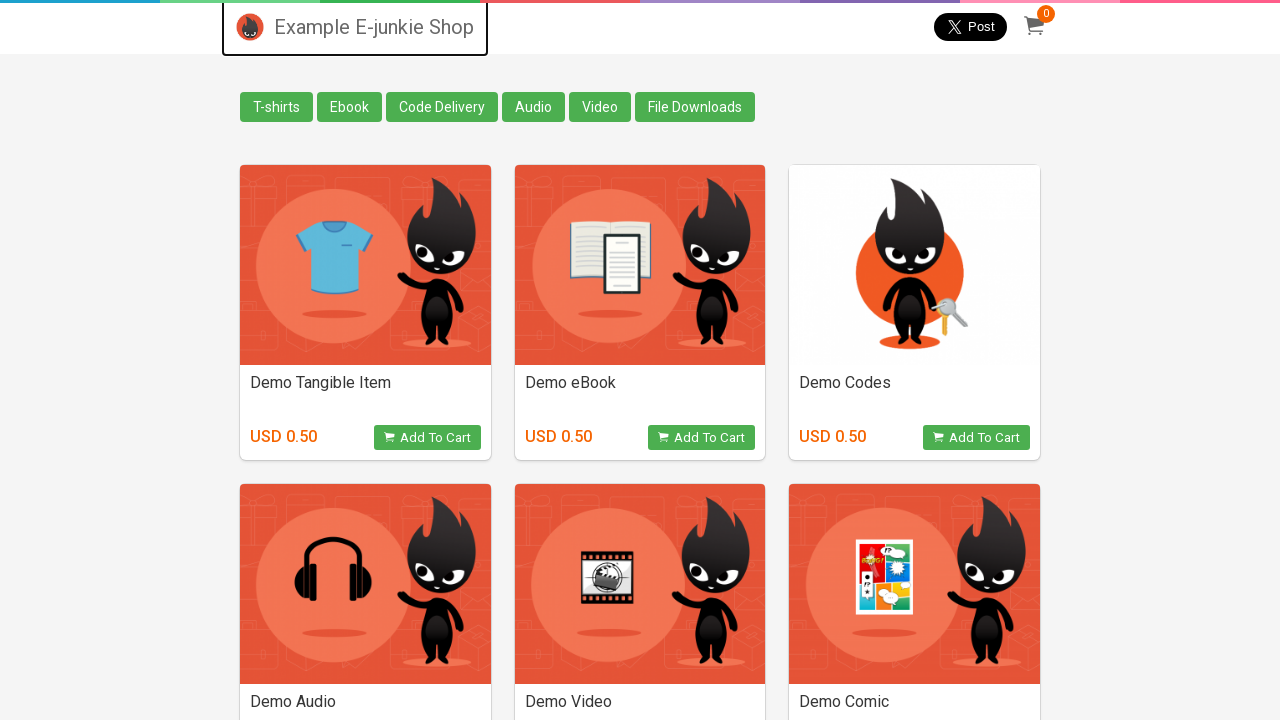

Pressed Enter to activate the focused home icon
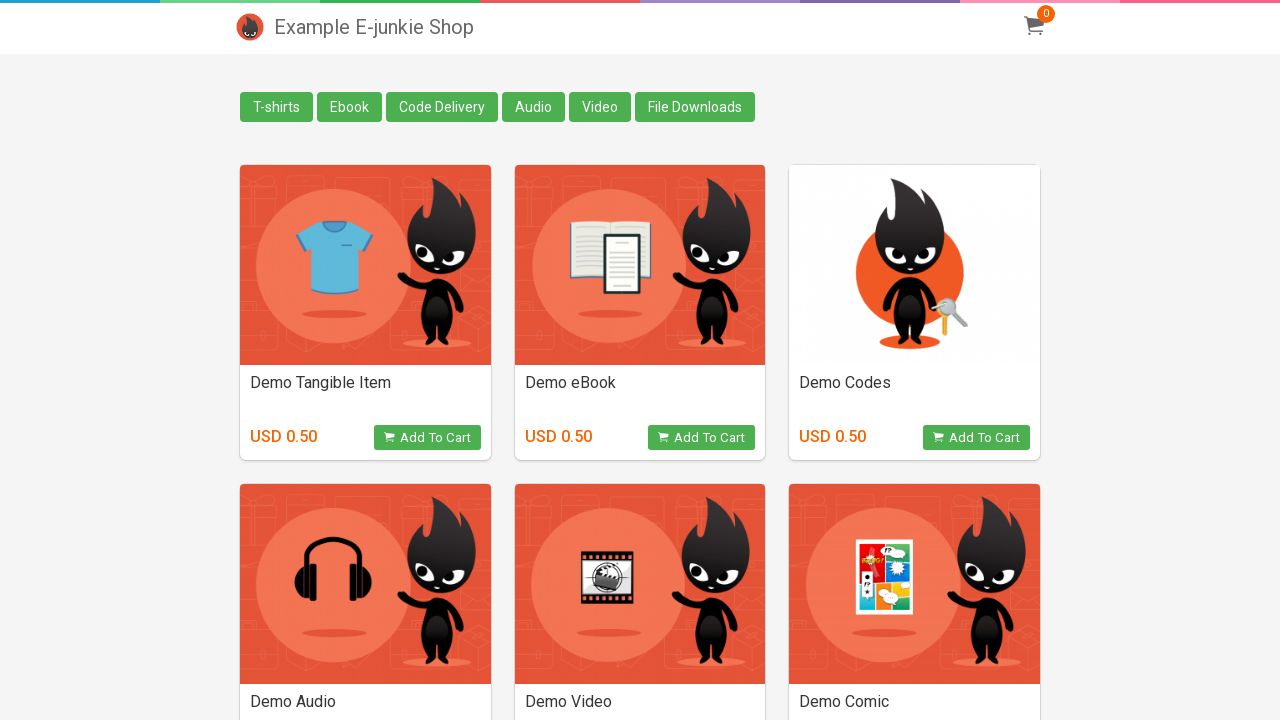

Verified navigation completed and still on homepage
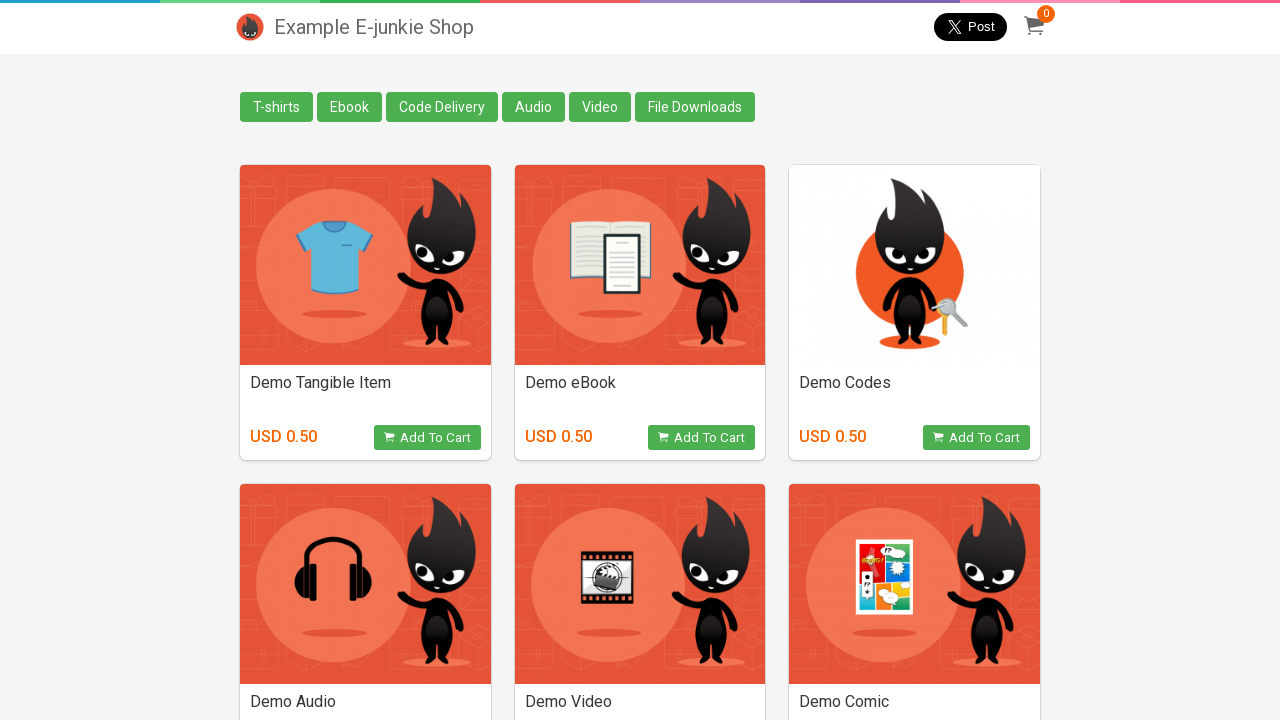

Confirmed T-shirts link is visible, page fully loaded
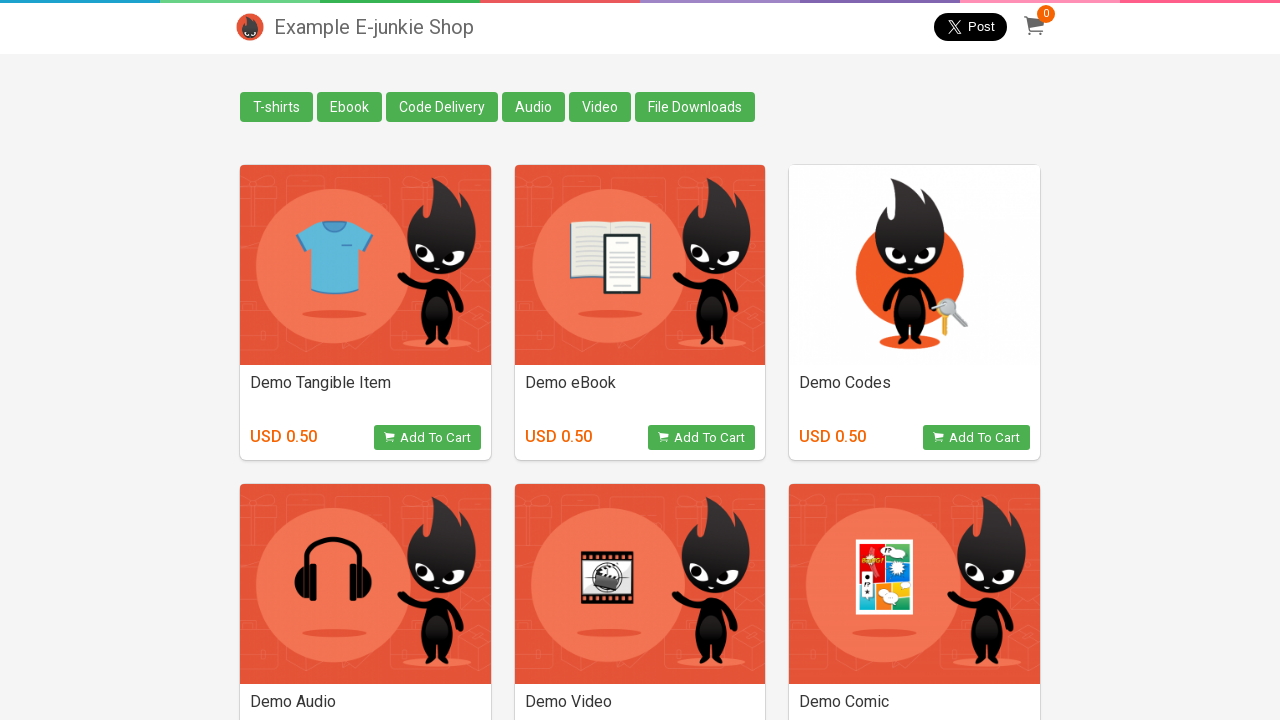

Verified page title is 'Example E-junkie Shop Shop'
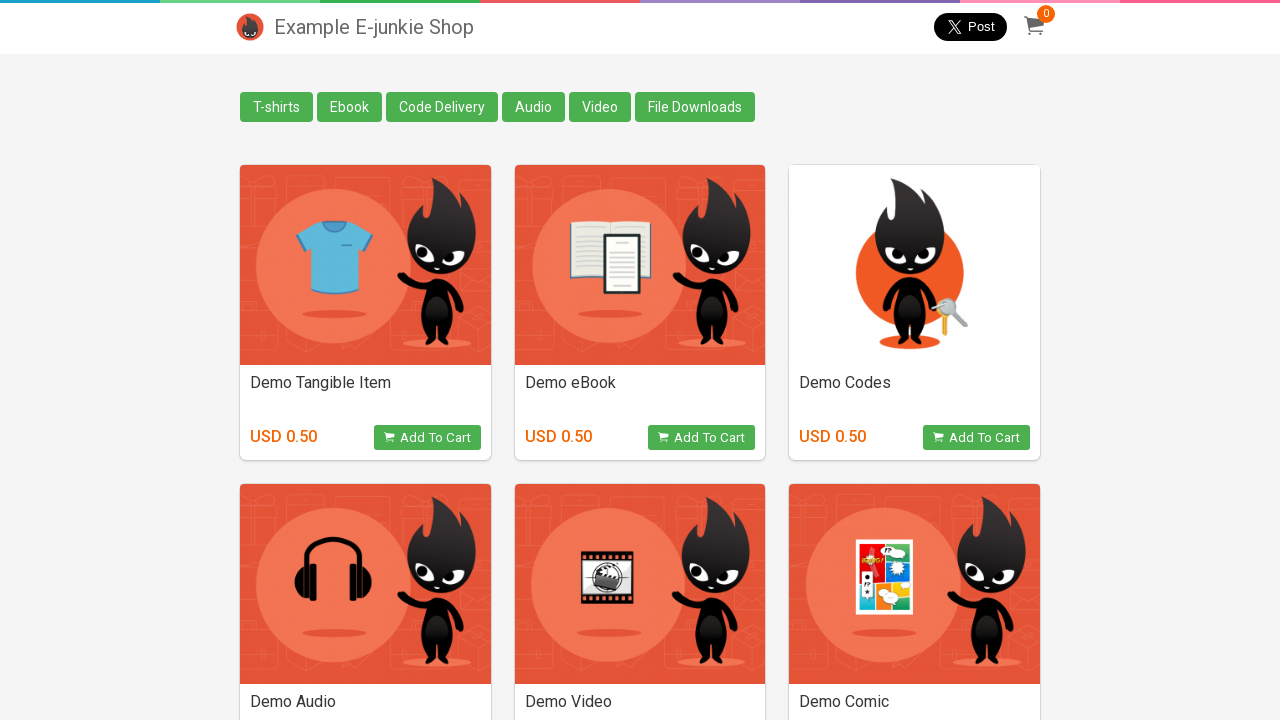

Verified URL is https://shopdemo.fatfreeshop.com/
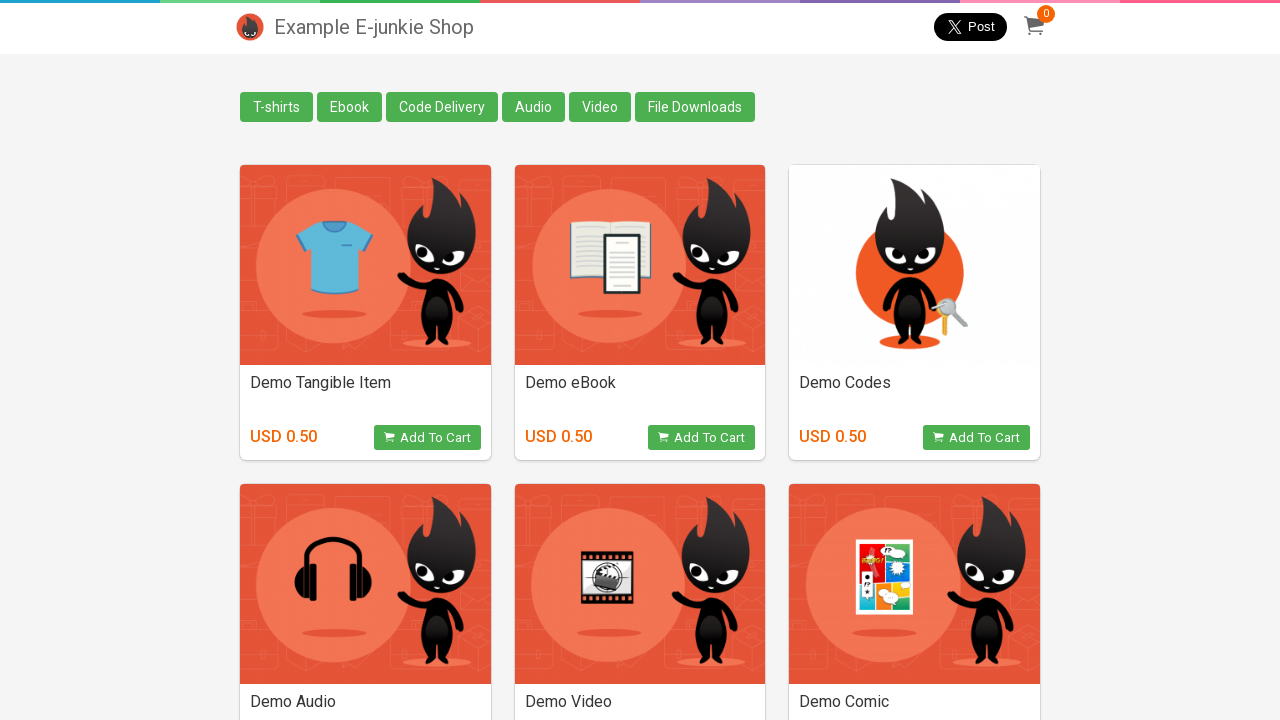

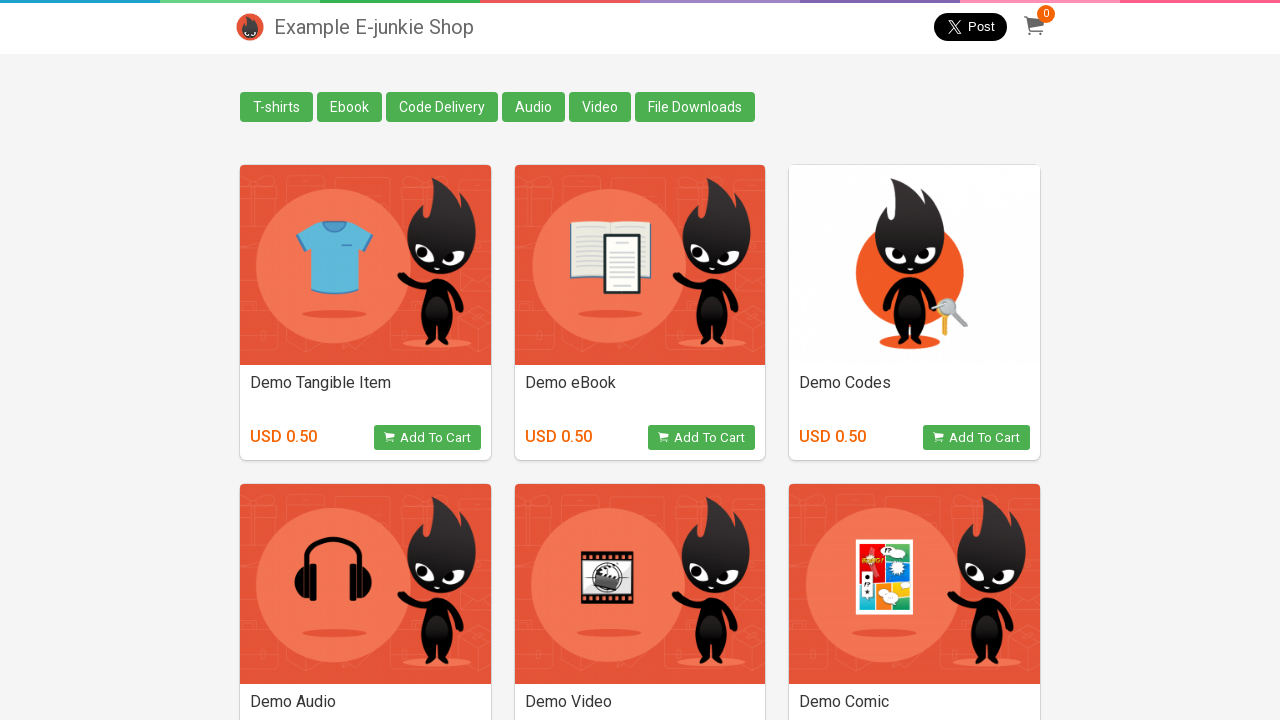